Tests the forgot password link functionality by verifying it's enabled and clicking it

Starting URL: https://opensource-demo.orangehrmlive.com/

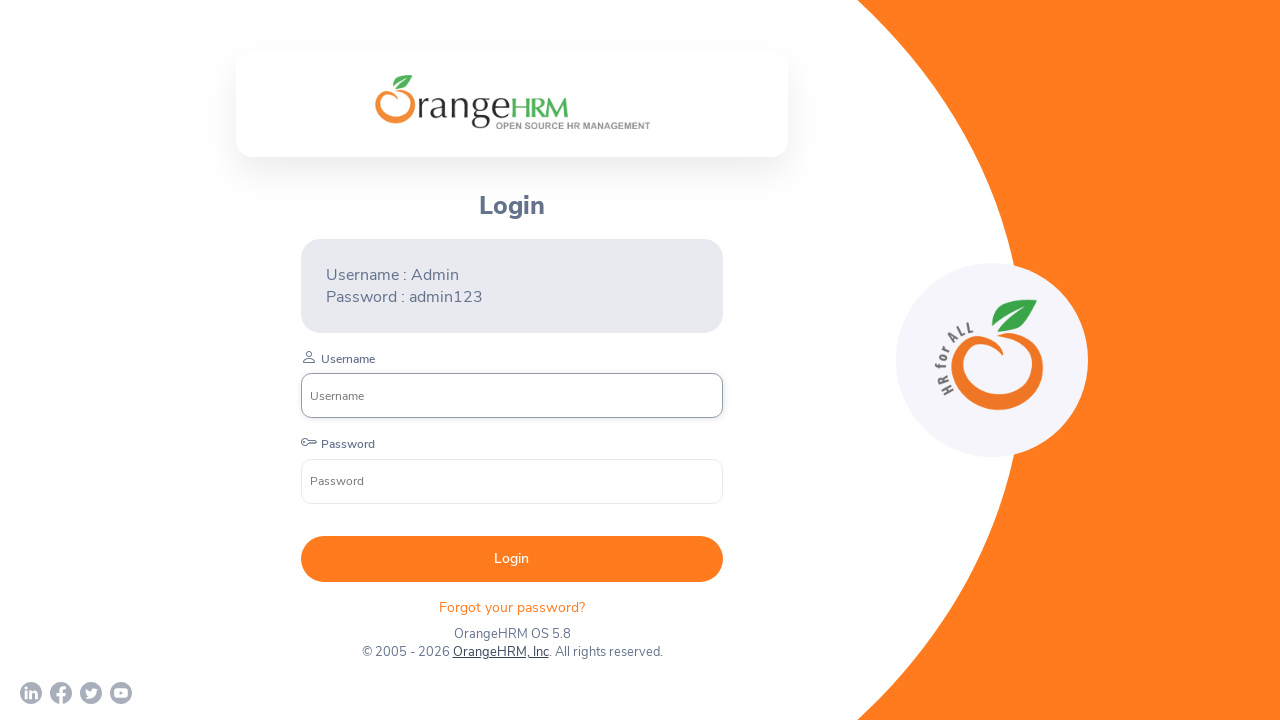

Clicked on 'Forgot your password?' link at (512, 607) on text=Forgot your password?
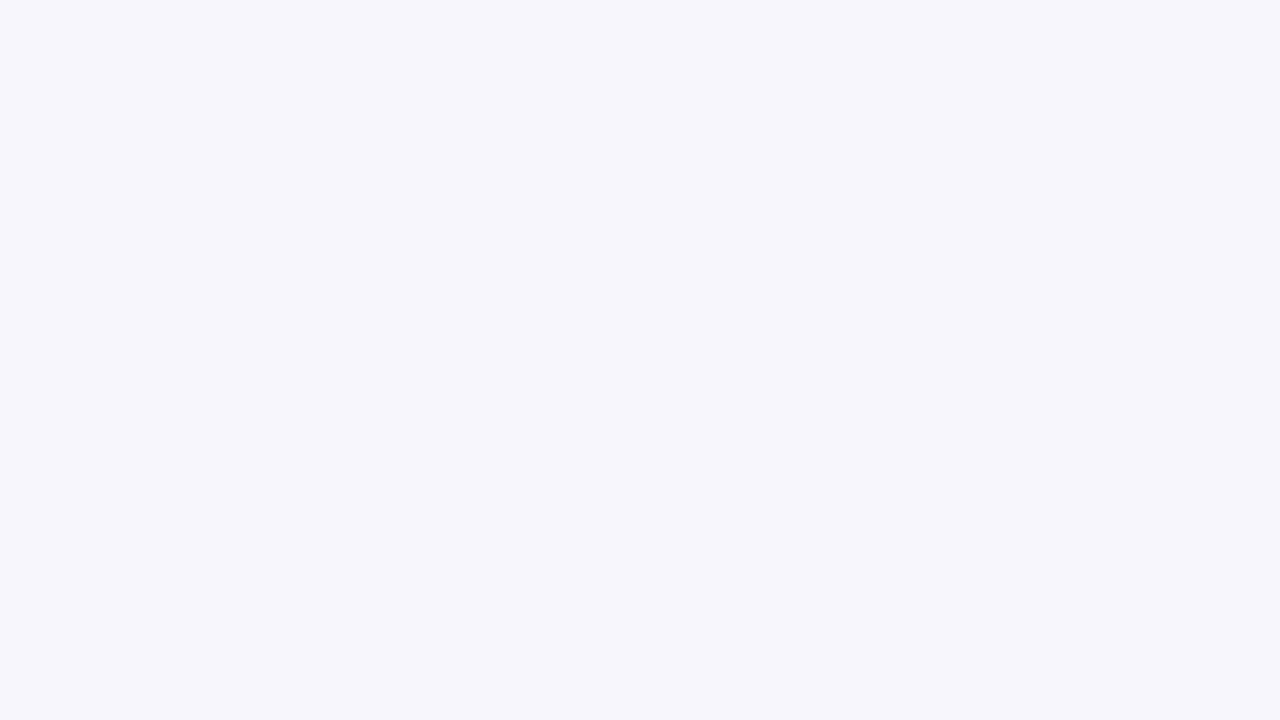

Password reset page loaded successfully
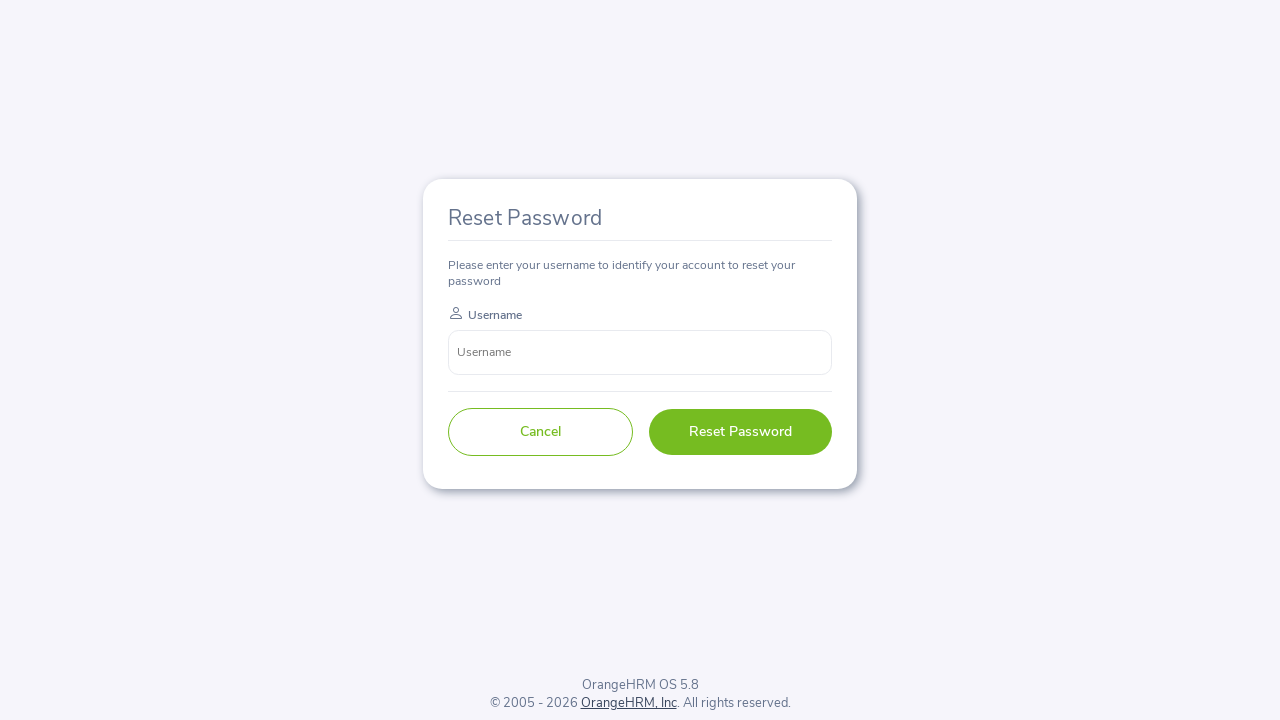

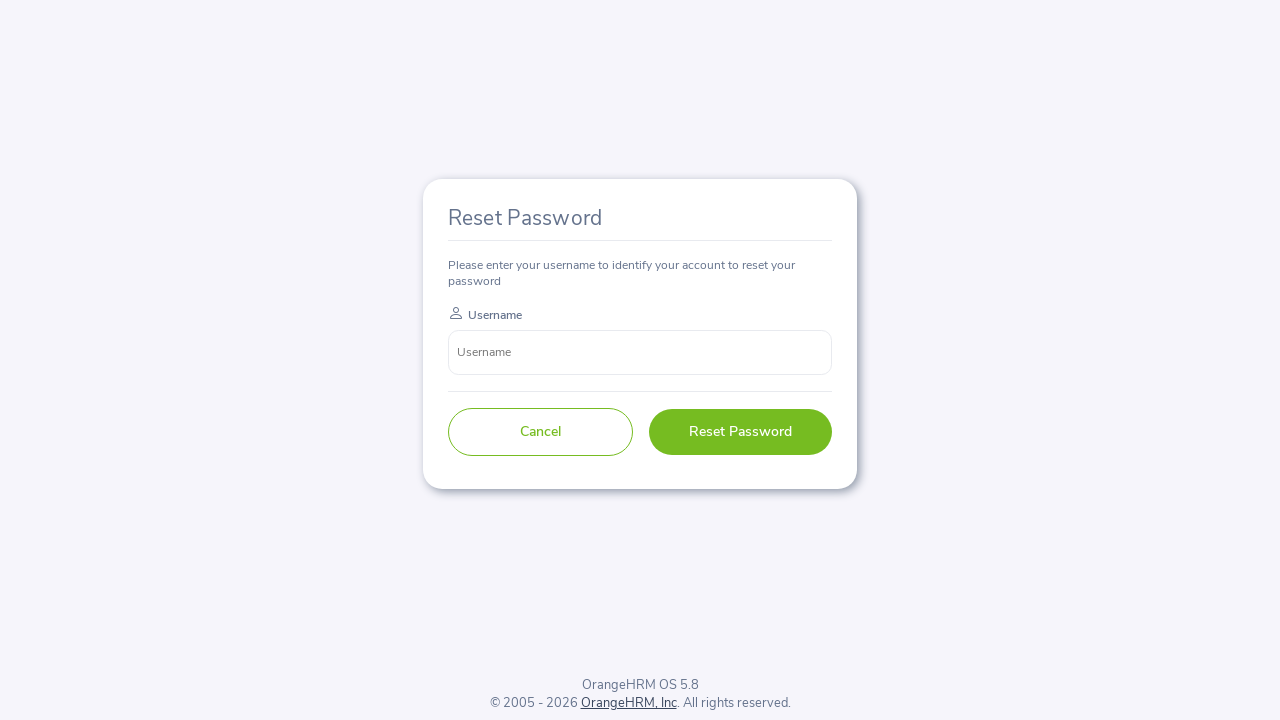